Tests jQuery UI slider functionality by switching to iframe and dragging the slider handle to a new position

Starting URL: http://jqueryui.com/slider/

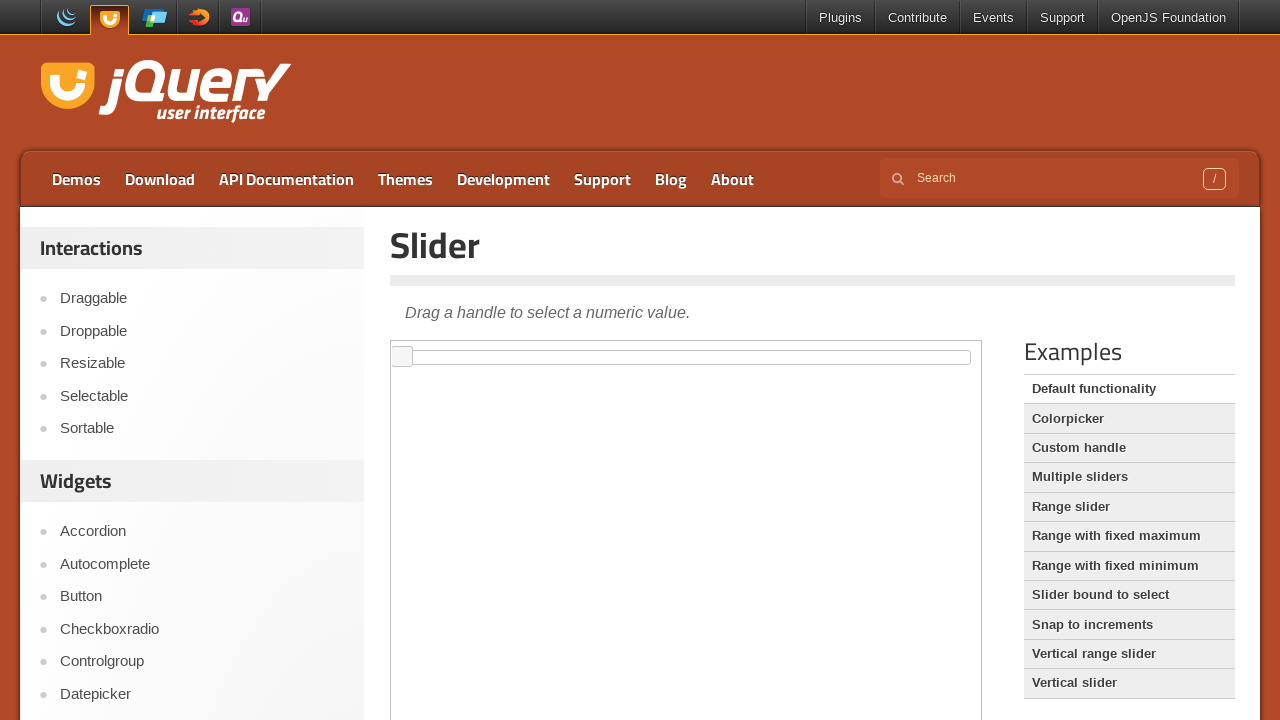

Located the iframe containing the jQuery UI slider
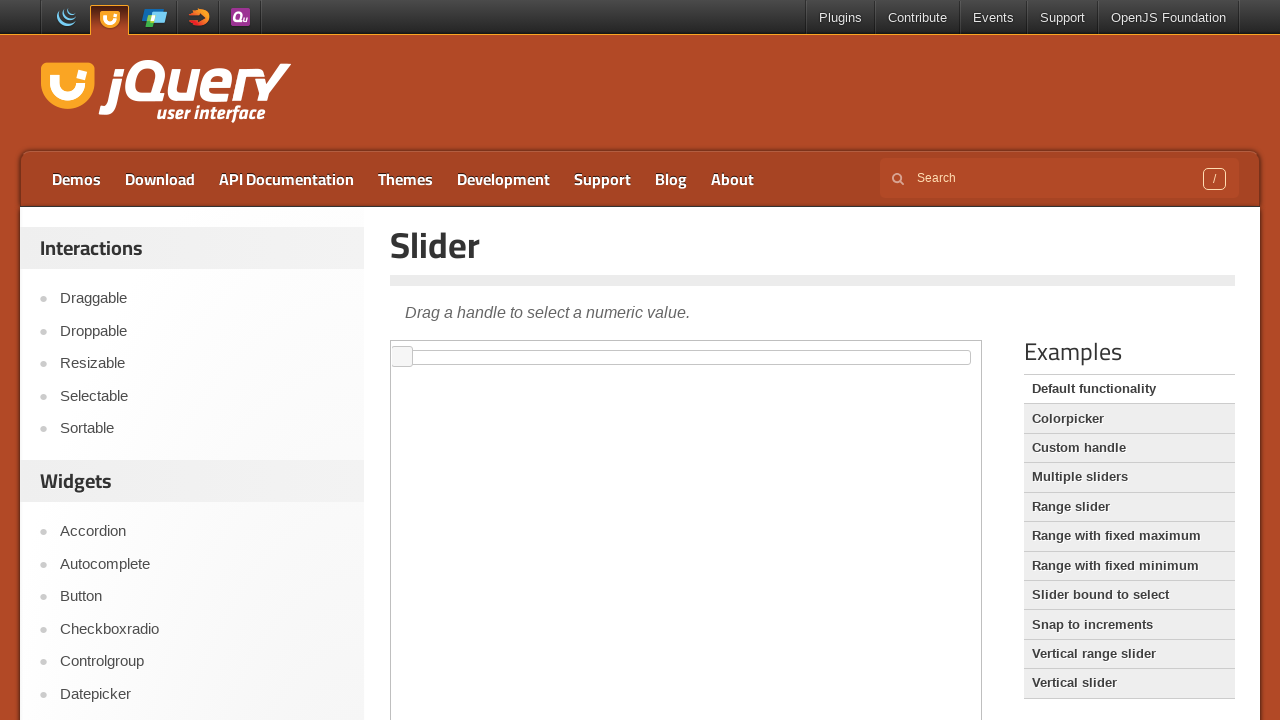

Located the slider handle element within the iframe
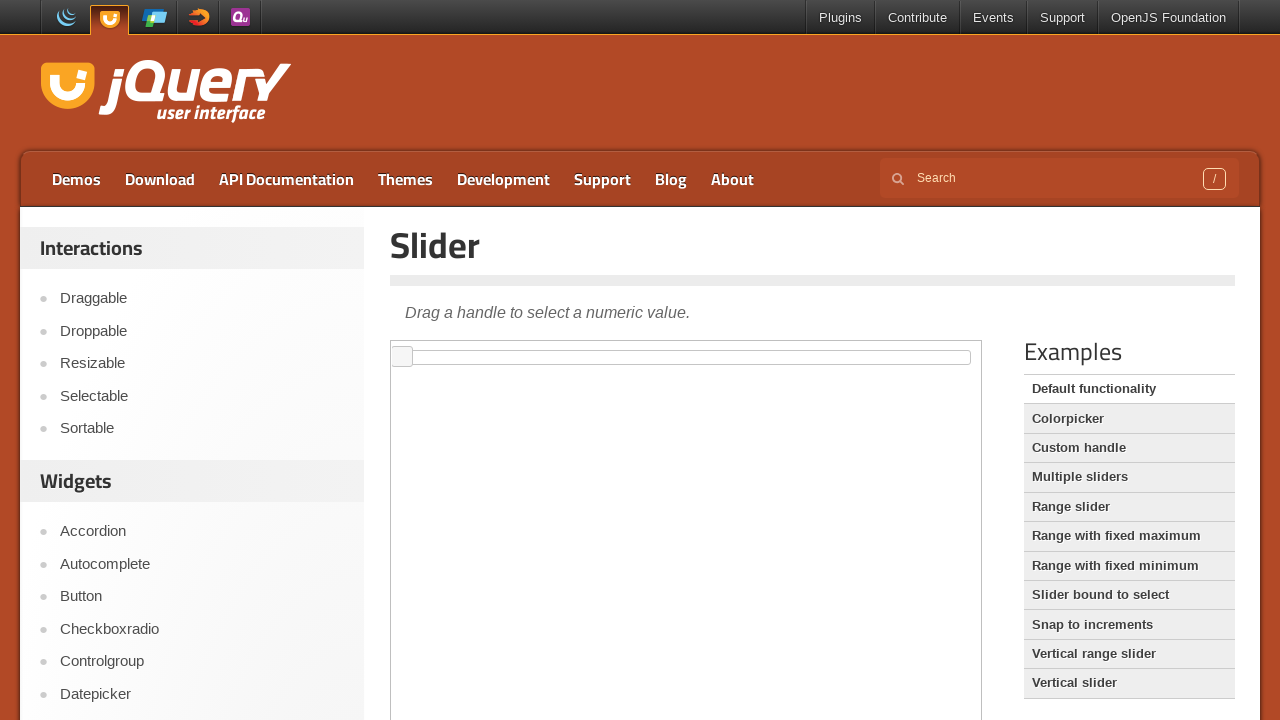

Dragged slider handle 70 pixels to the right at (463, 347)
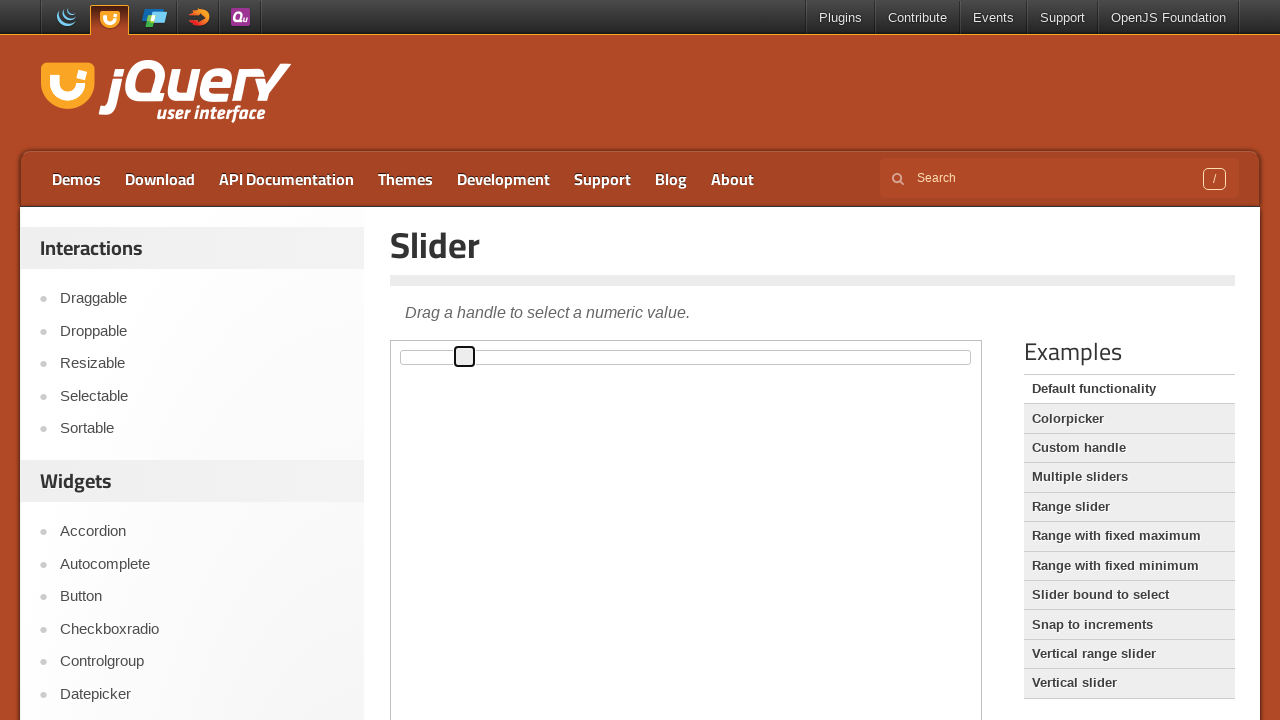

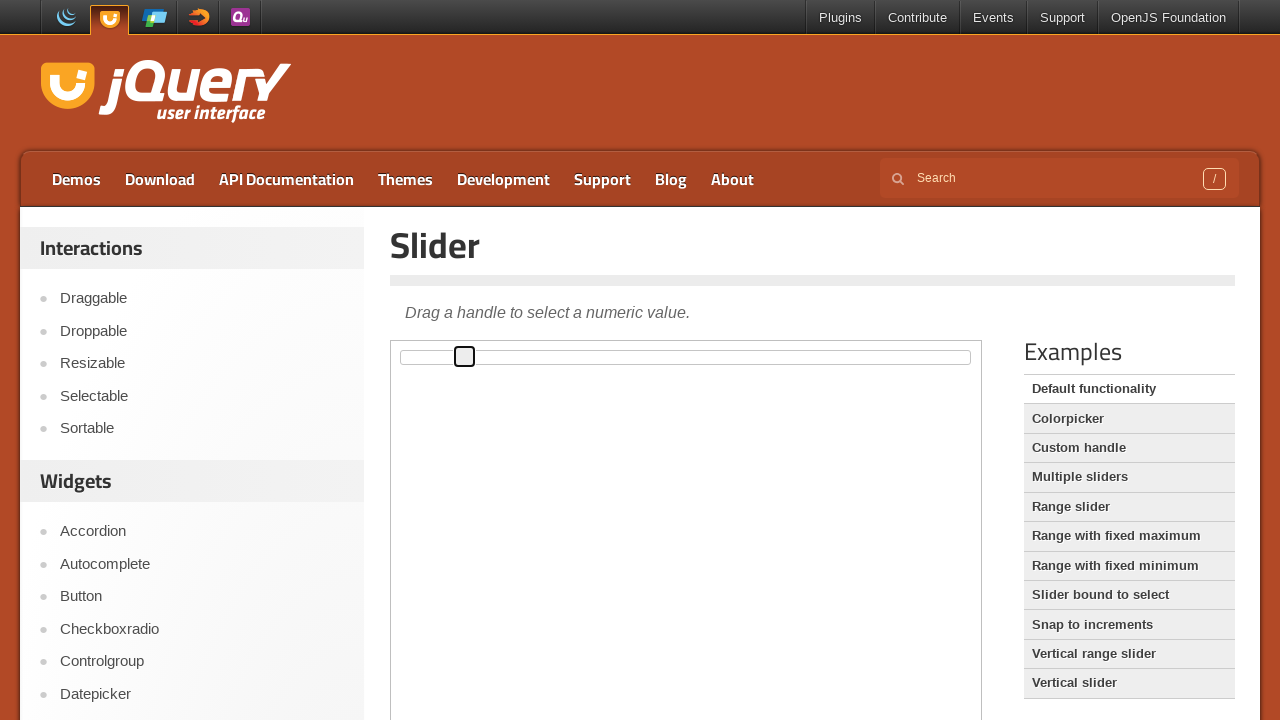